Tests JavaScript confirm dialog by clicking the second button, dismissing the alert, and verifying the cancel result message

Starting URL: https://the-internet.herokuapp.com/javascript_alerts

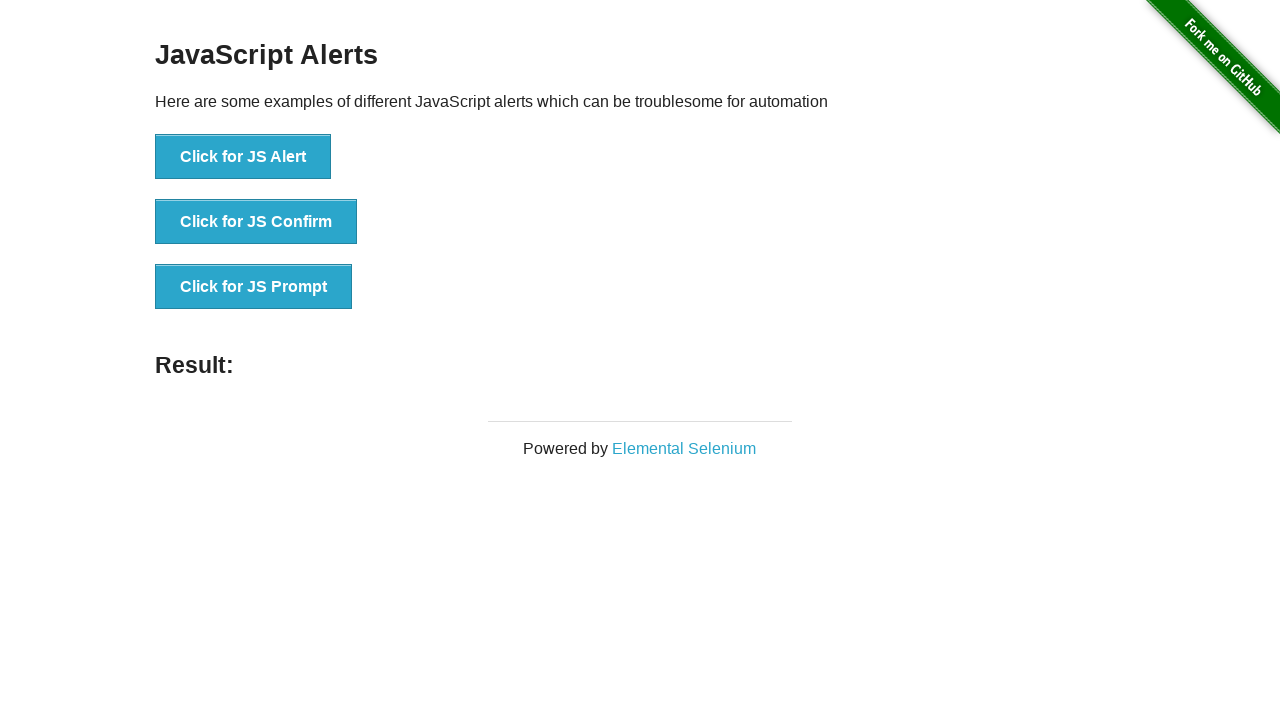

Clicked button to trigger JavaScript confirm dialog at (256, 222) on button[onclick='jsConfirm()']
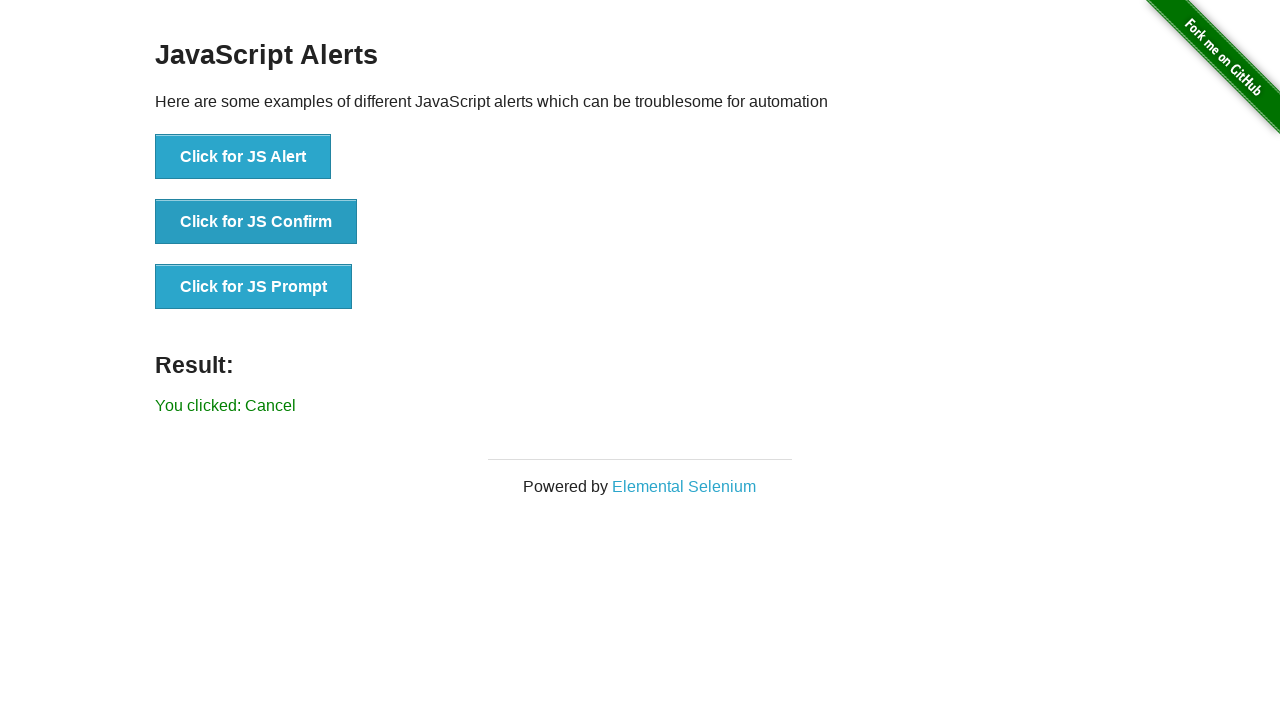

Set up dialog handler to dismiss the confirm dialog
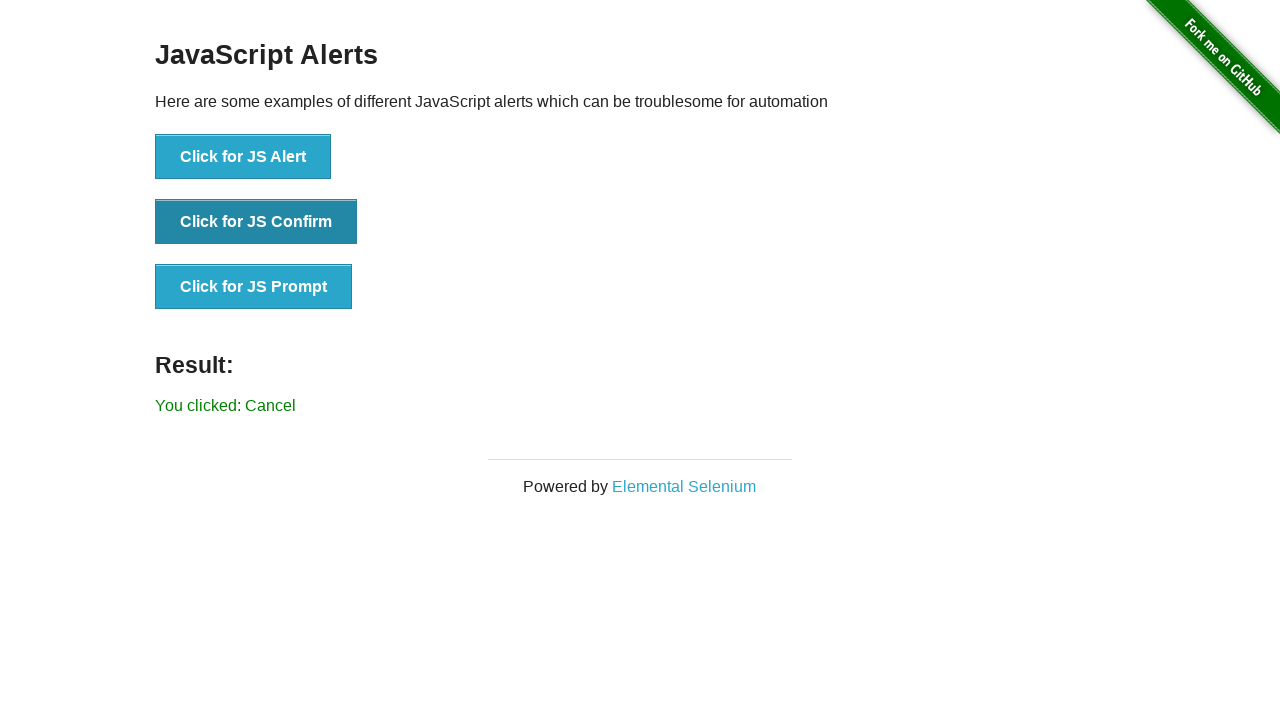

Waited for result message to appear
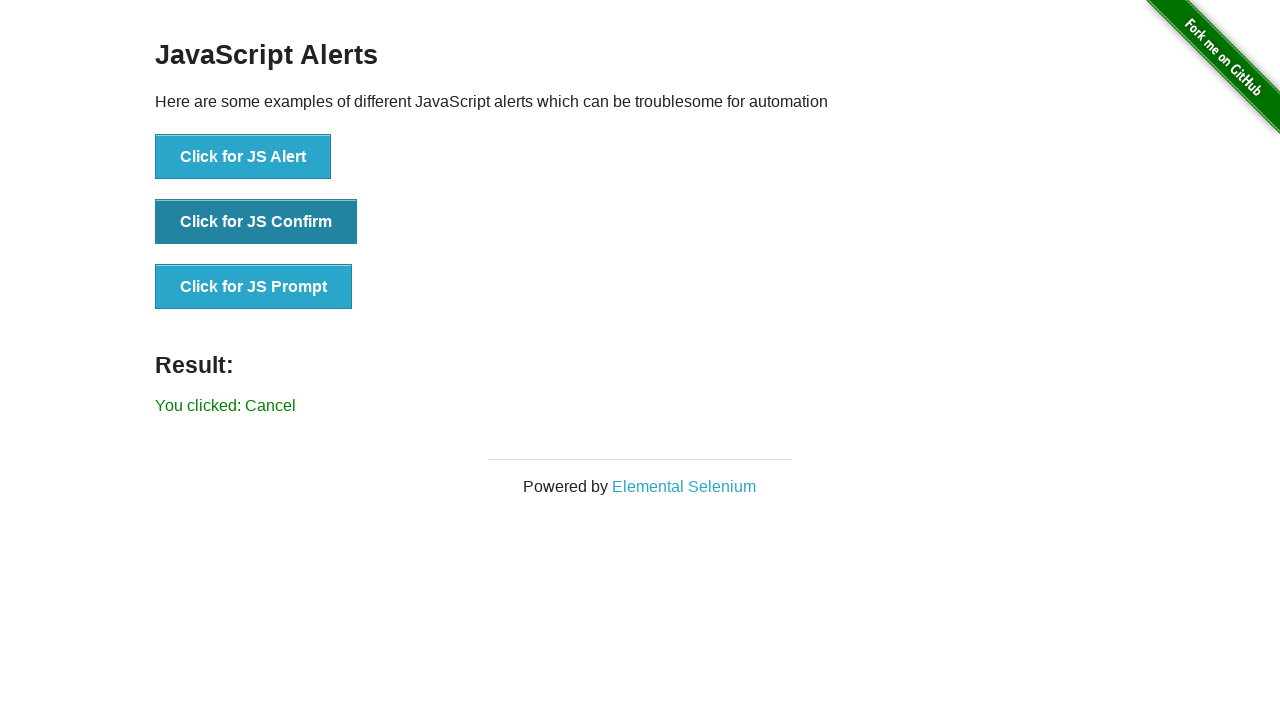

Retrieved result text from page
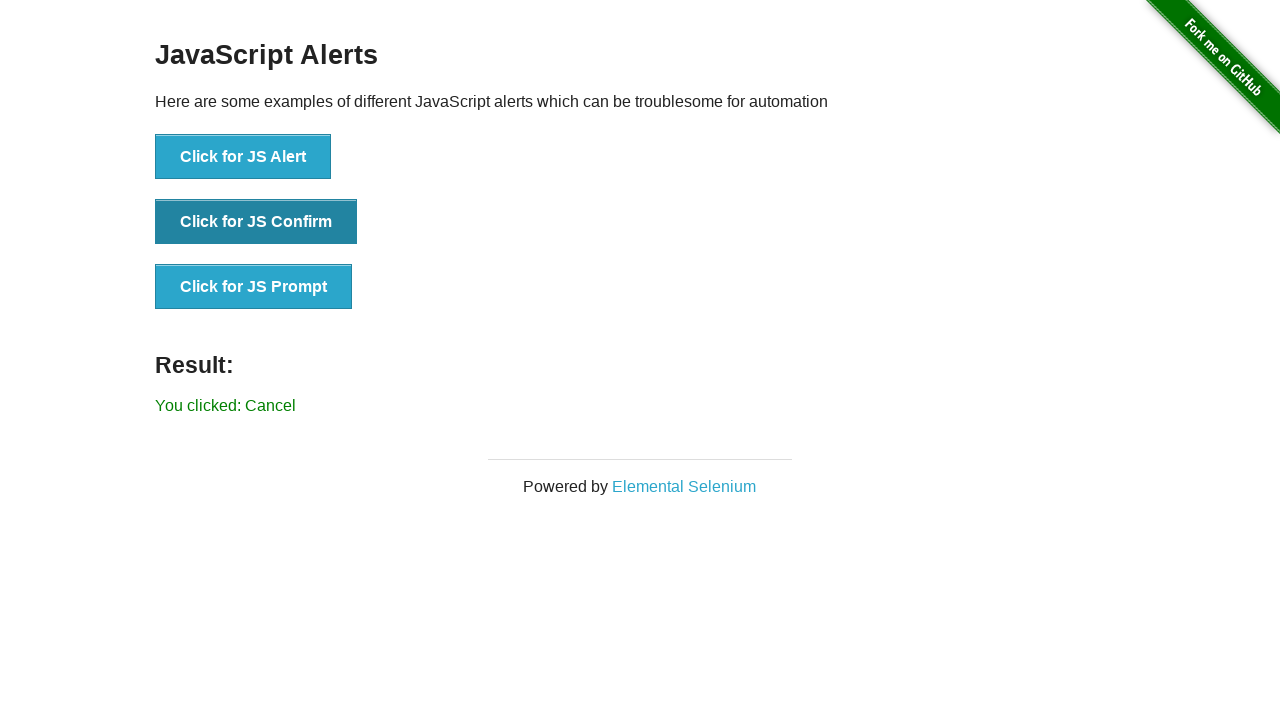

Verified that result text is 'You clicked: Cancel'
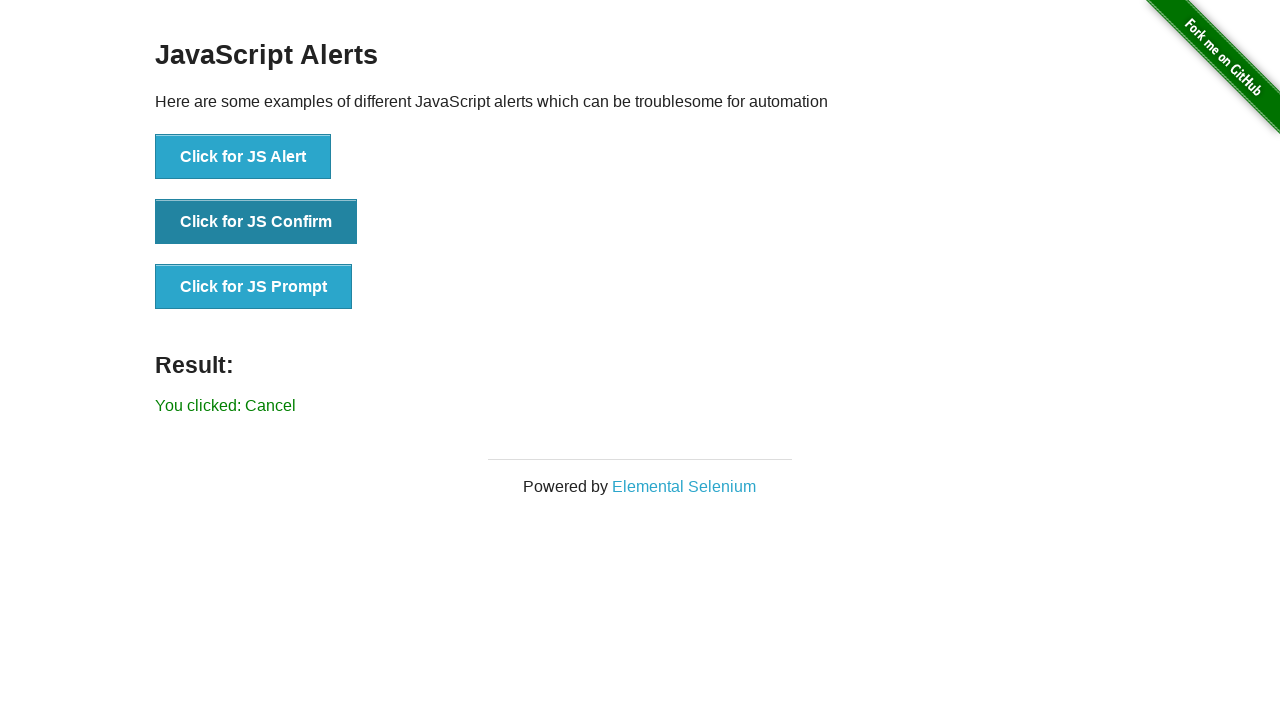

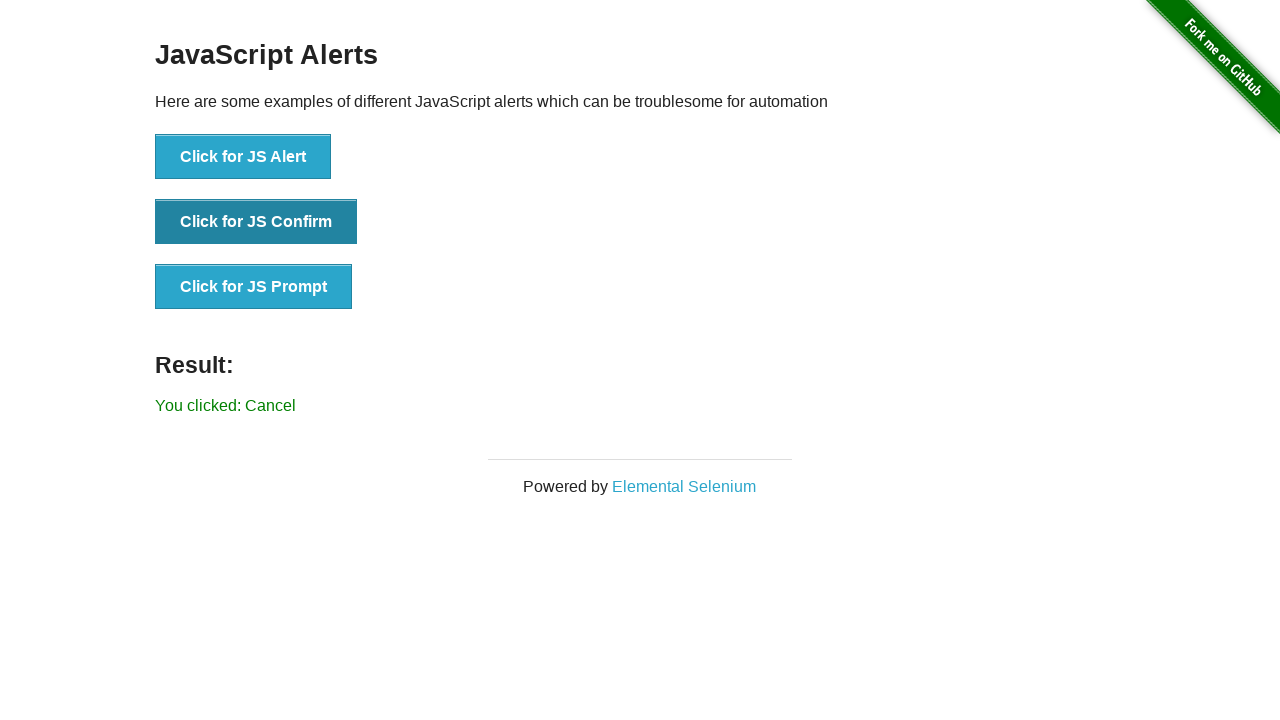